Tests the loader button component page by attempting to interact with elements that have opacity='1', performing a drag and drop action, and verifying element presence.

Starting URL: https://seeds.sproutsocial.com/components/loader-button/

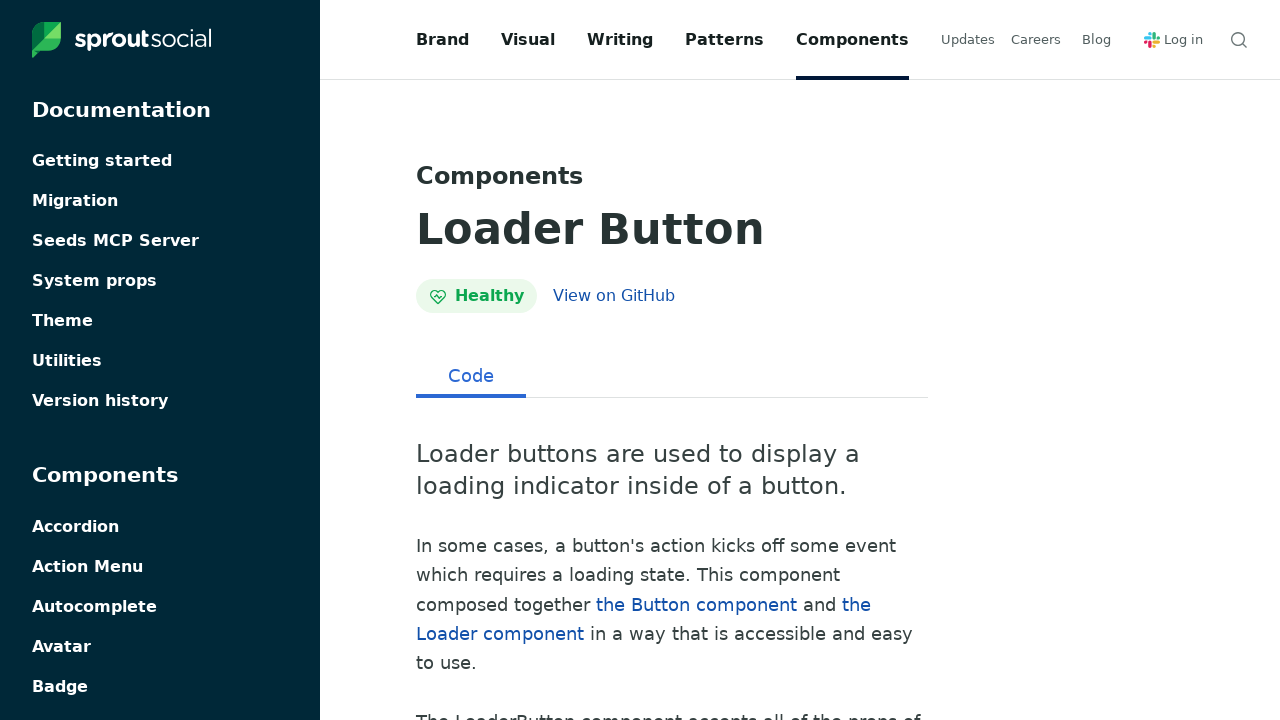

Waited for elements with opacity='1' to be attached
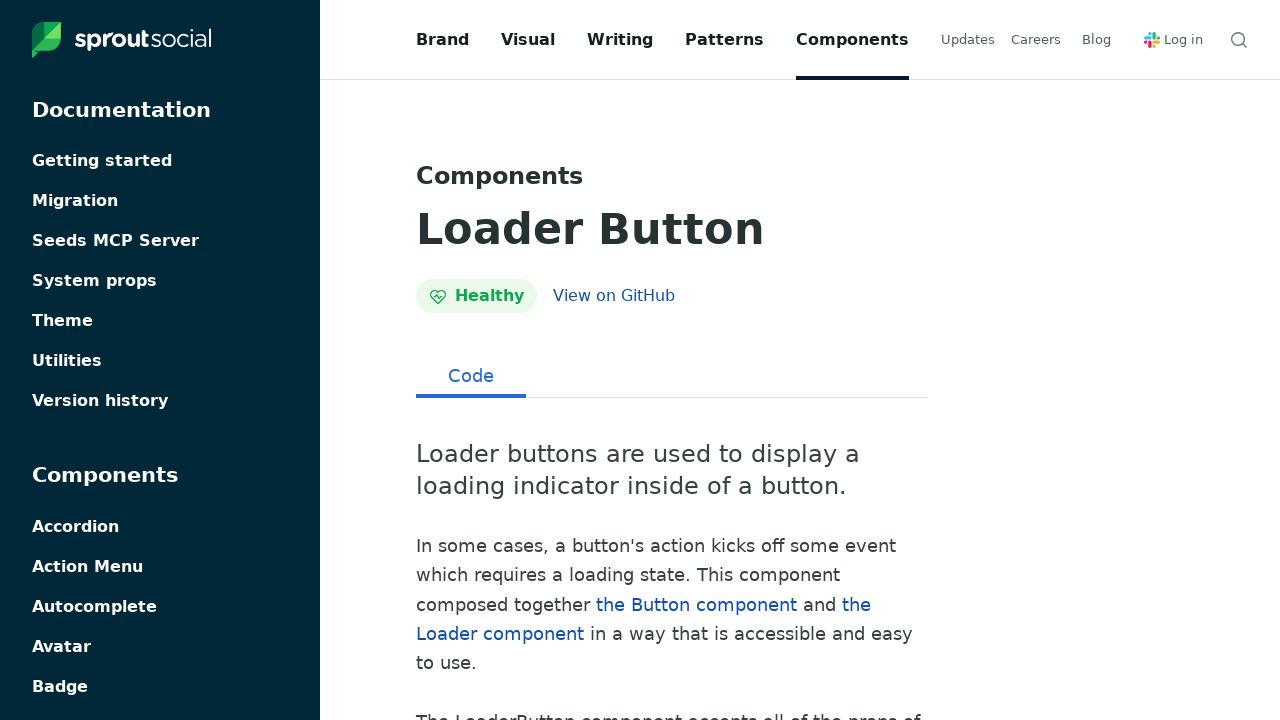

Located the first draggable element with opacity='1'
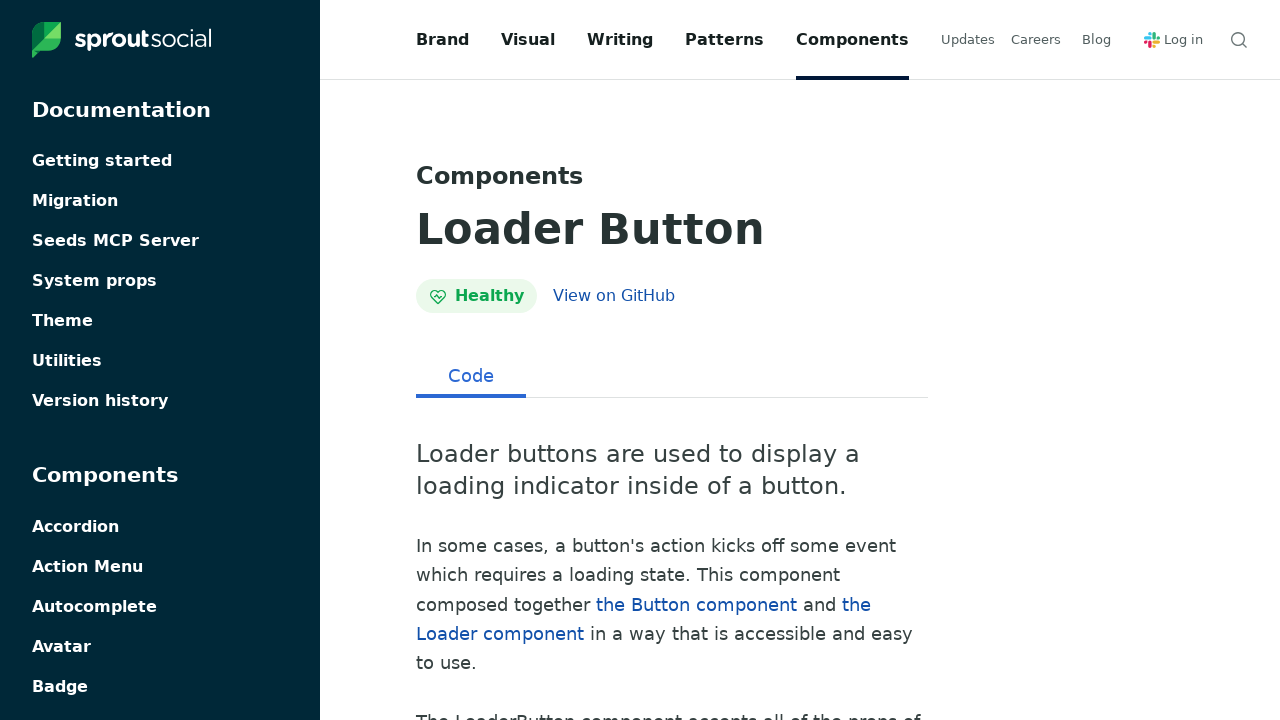

Performed drag and drop action on element at (382, 128)
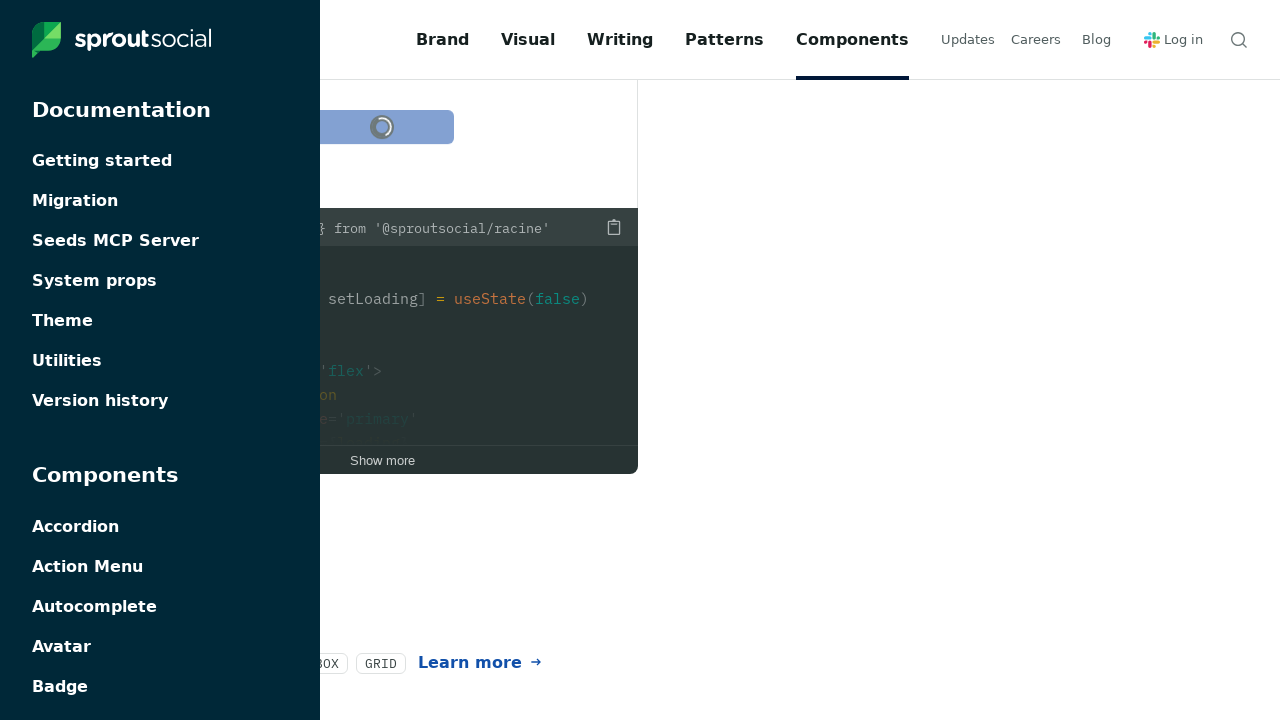

Verified element with opacity='1' still exists after drag operation
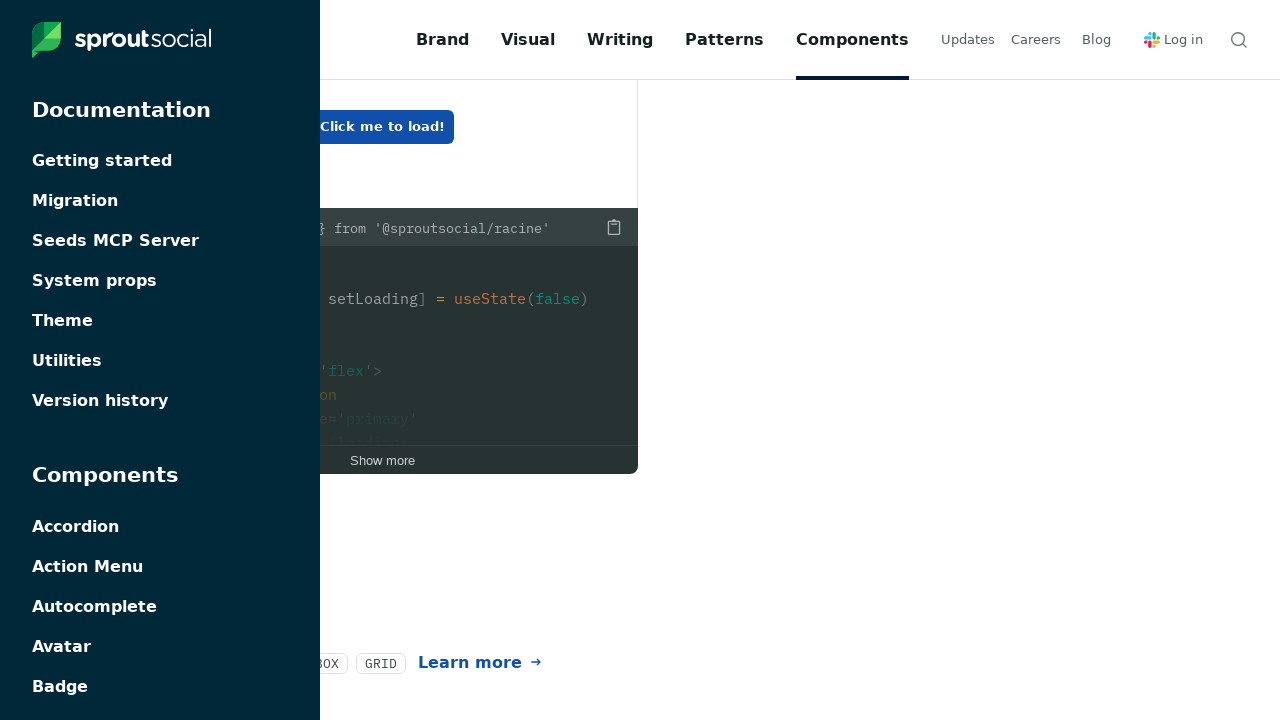

Waited 2 seconds to observe results
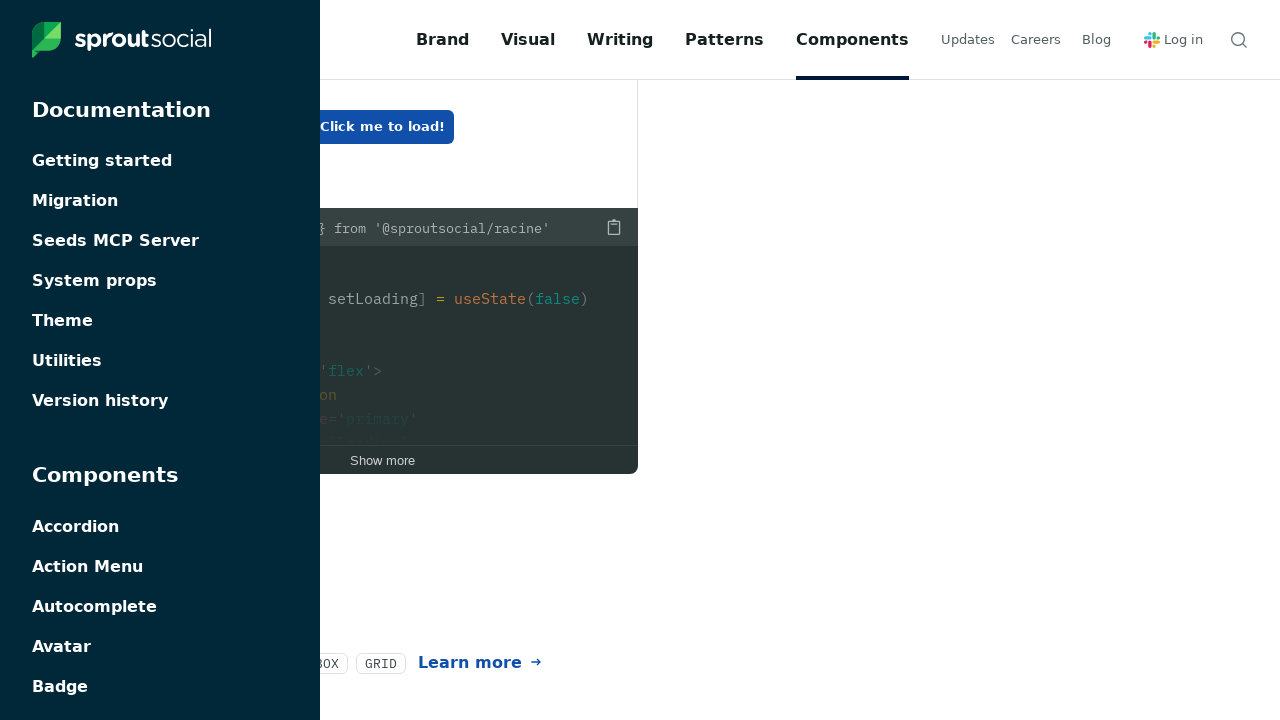

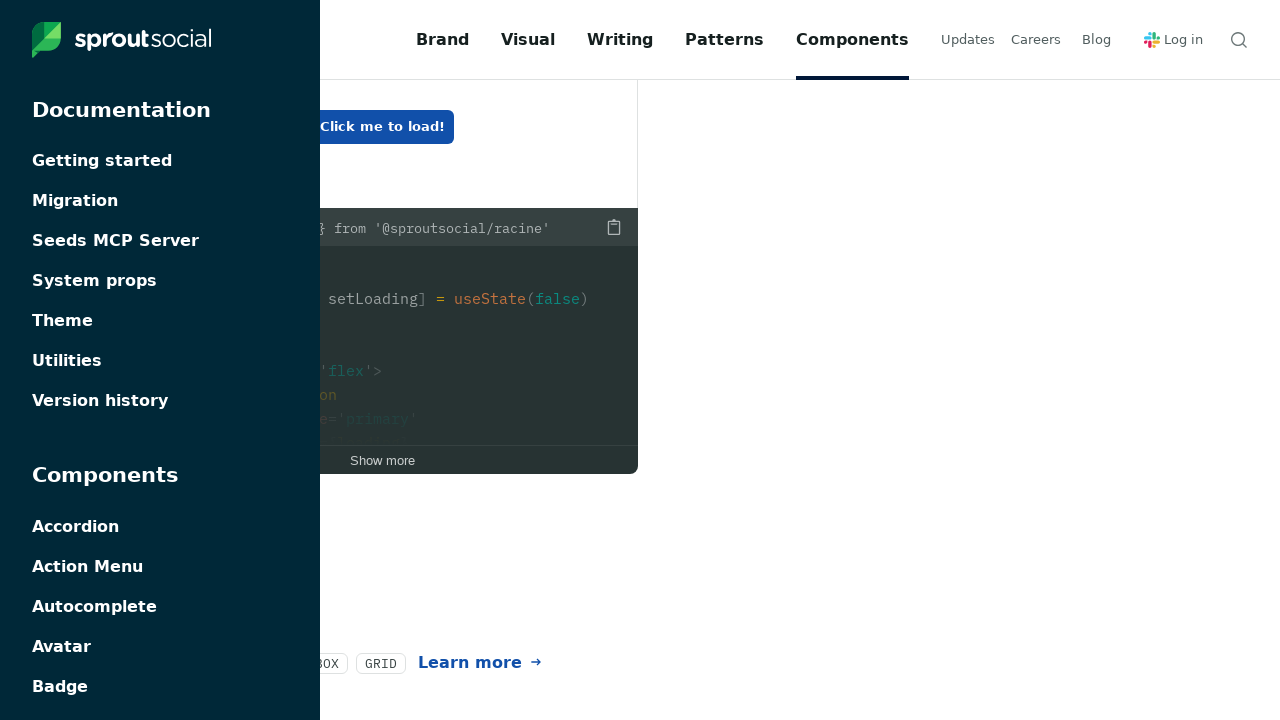